Tests the text box form by clicking on Elements card, navigating to Text Box, filling in name and email fields, and submitting the form to verify the output displays correctly.

Starting URL: https://demoqa.com

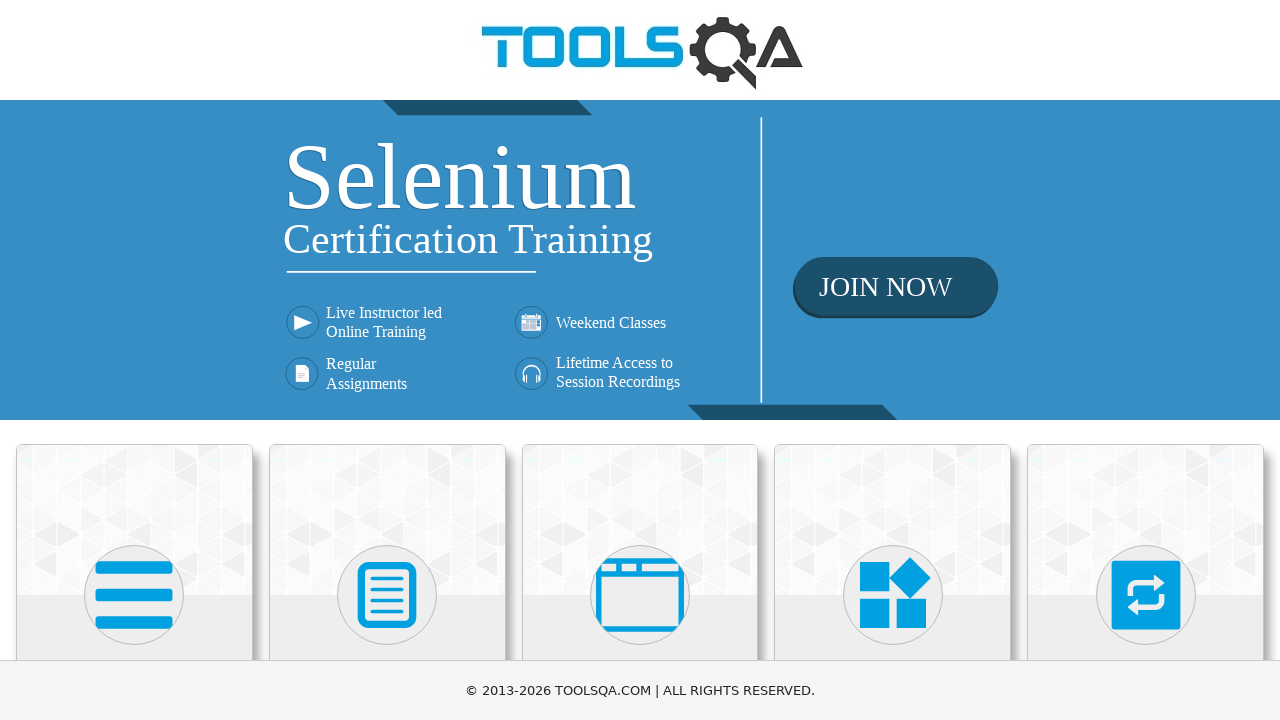

Clicked on Elements card at (134, 520) on xpath=(//div[@class='card-up'])[1]
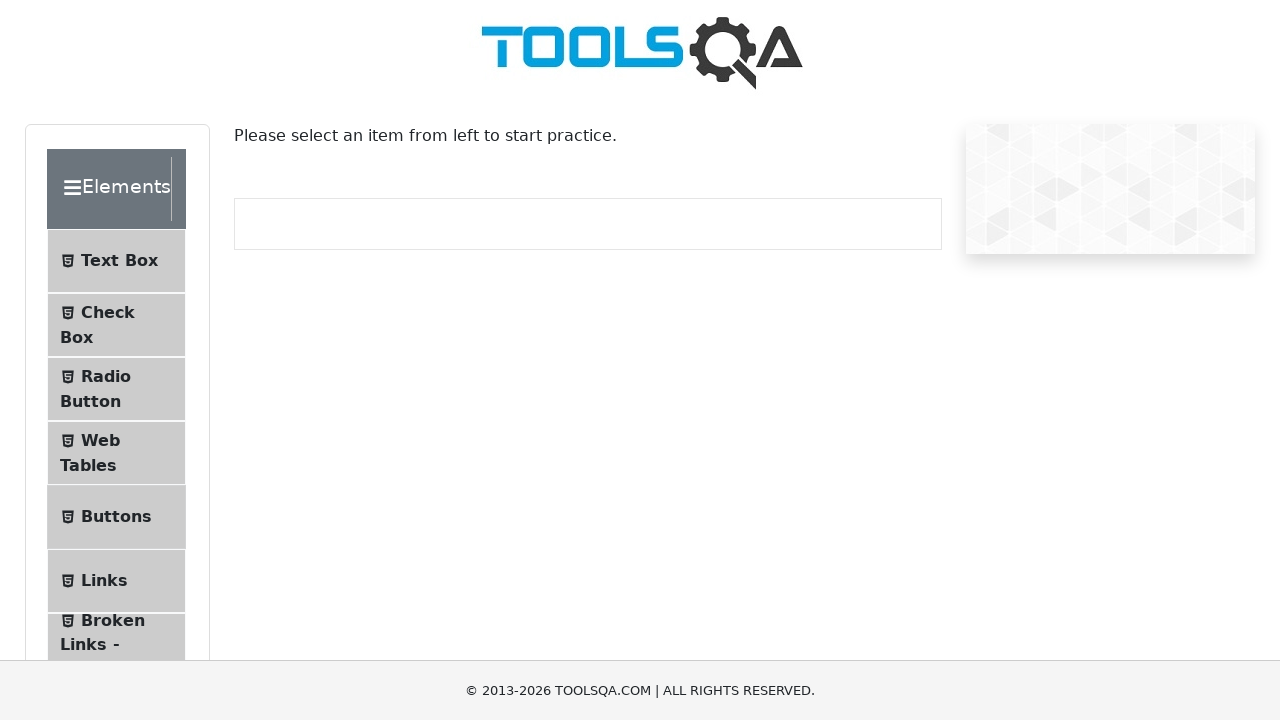

Clicked on Text Box menu item at (119, 261) on xpath=//span[contains(text(), 'Text Box')]
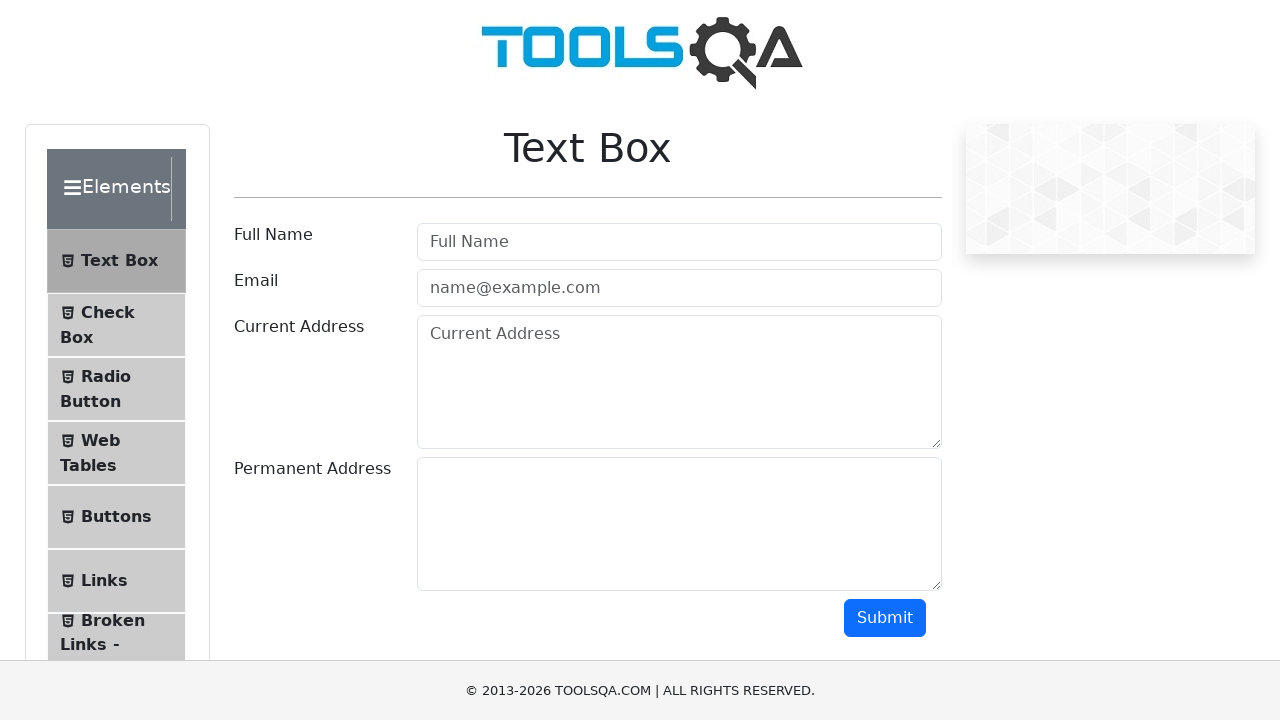

Filled in name field with 'Jane Dou' on #userName
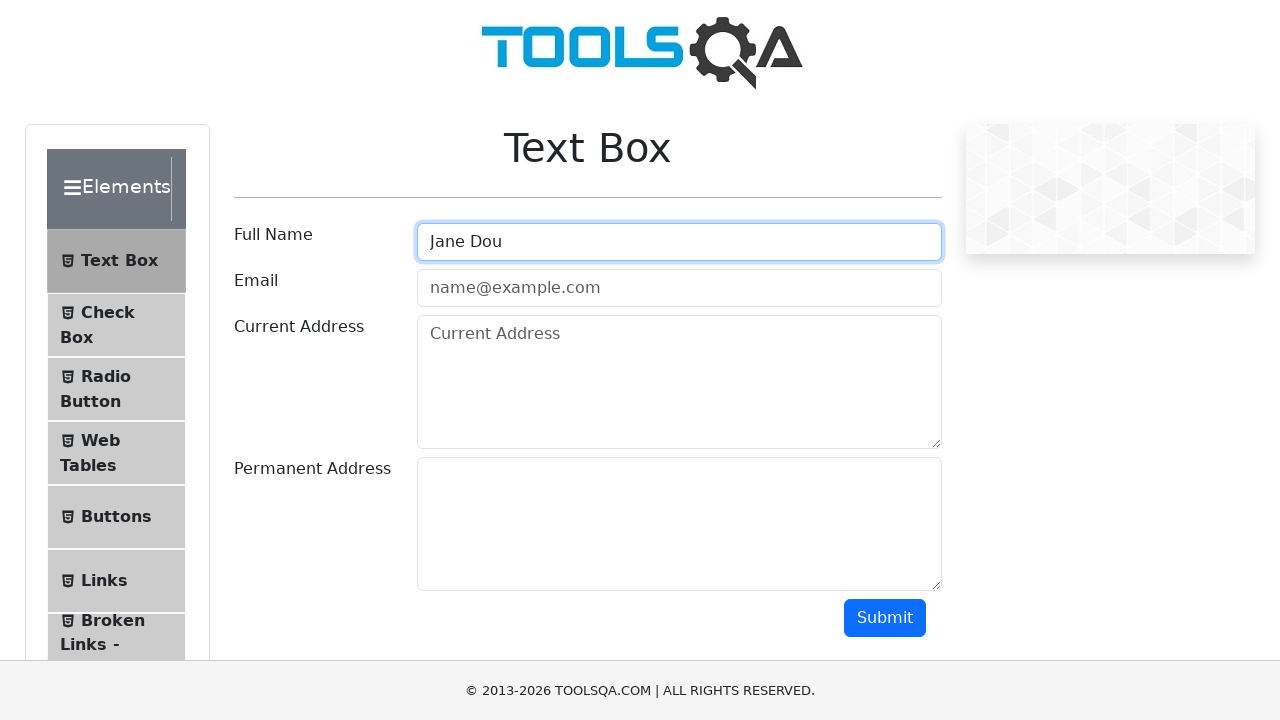

Filled in email field with 'example@example.com' on #userEmail
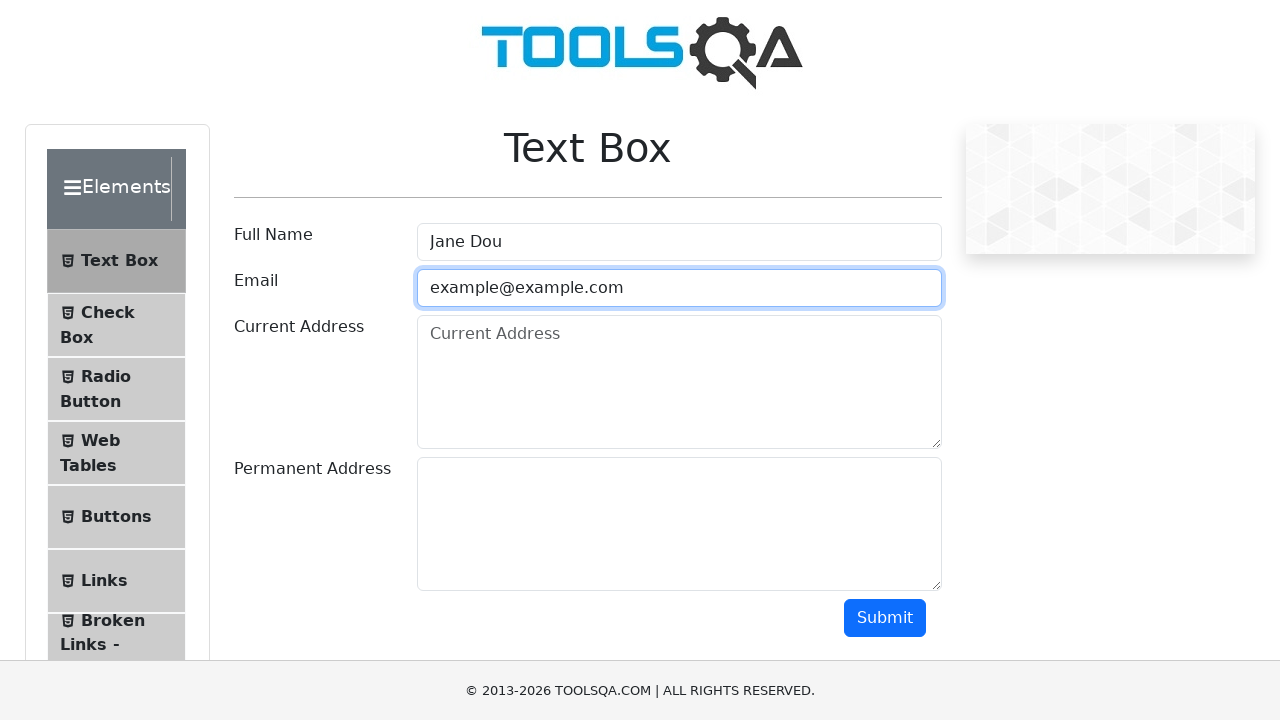

Clicked submit button to submit the form at (885, 618) on #submit
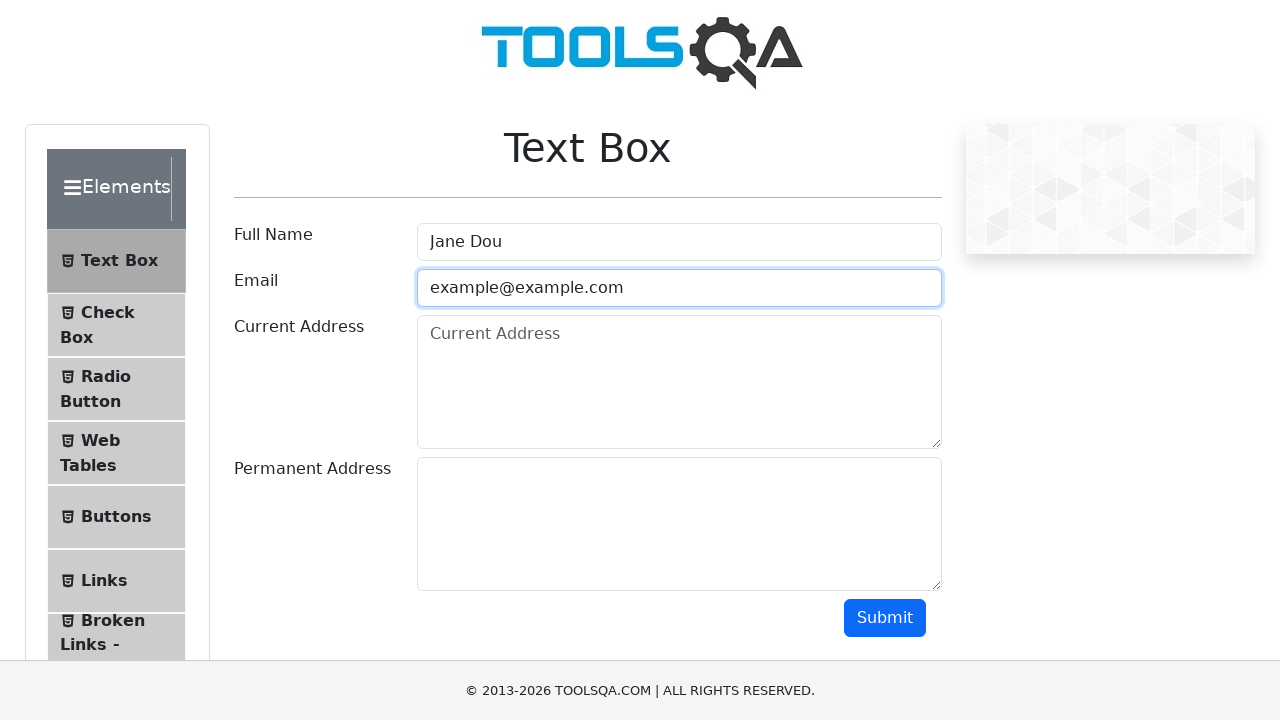

Form output appeared with name field visible
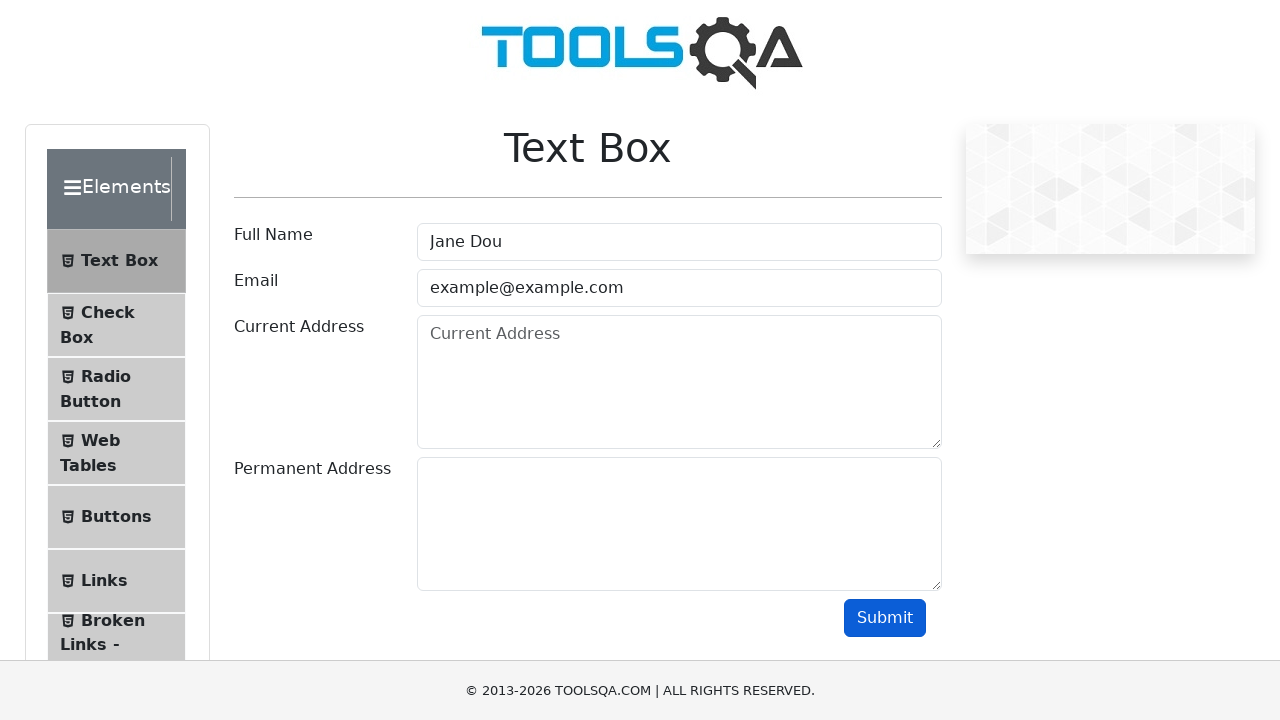

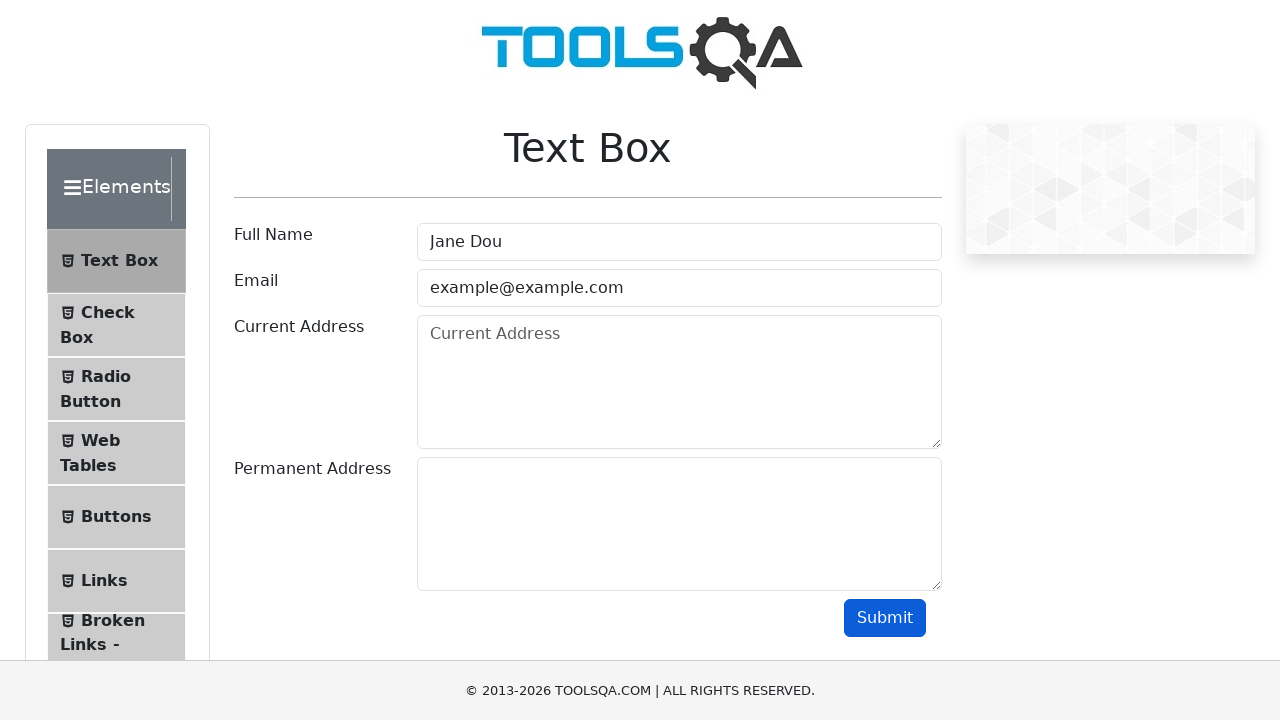